Tests clicking an animated button by starting an animation and then clicking the moving target after waiting for animation

Starting URL: http://www.uitestingplayground.com/animation

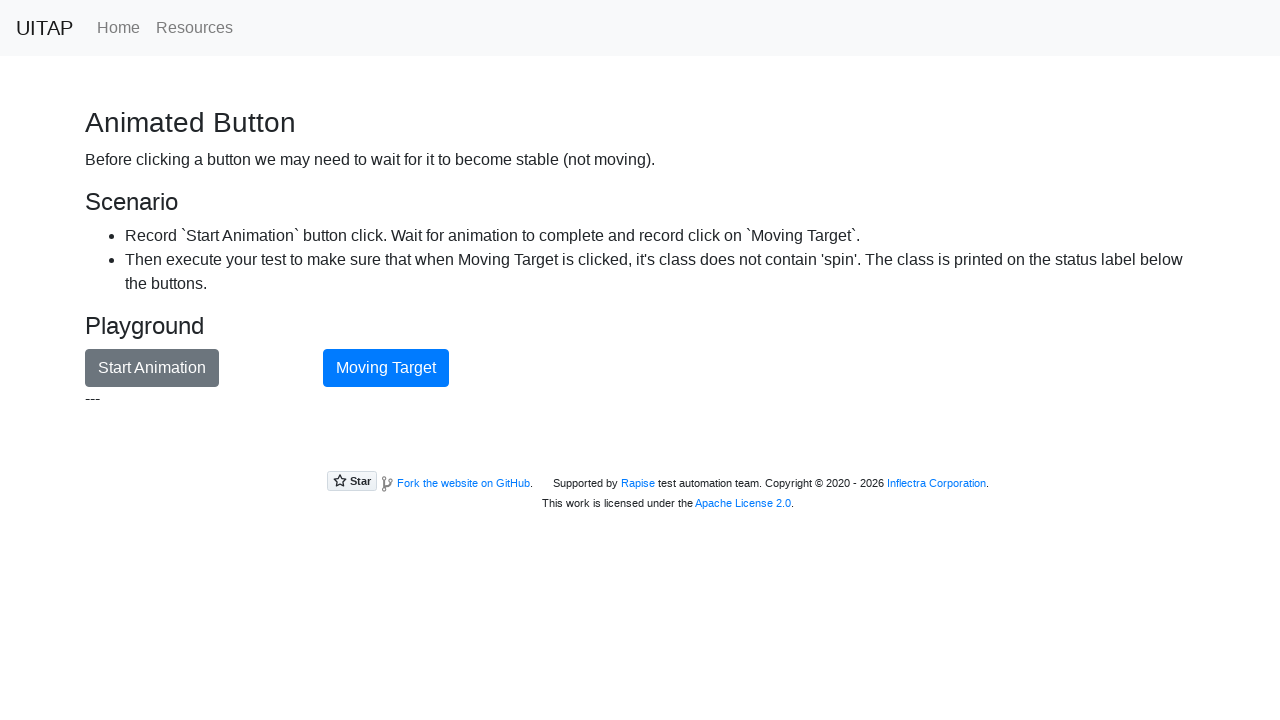

Clicked 'Start Animation' button to begin animation at (152, 368) on button >> internal:has-text="Start Animation"i
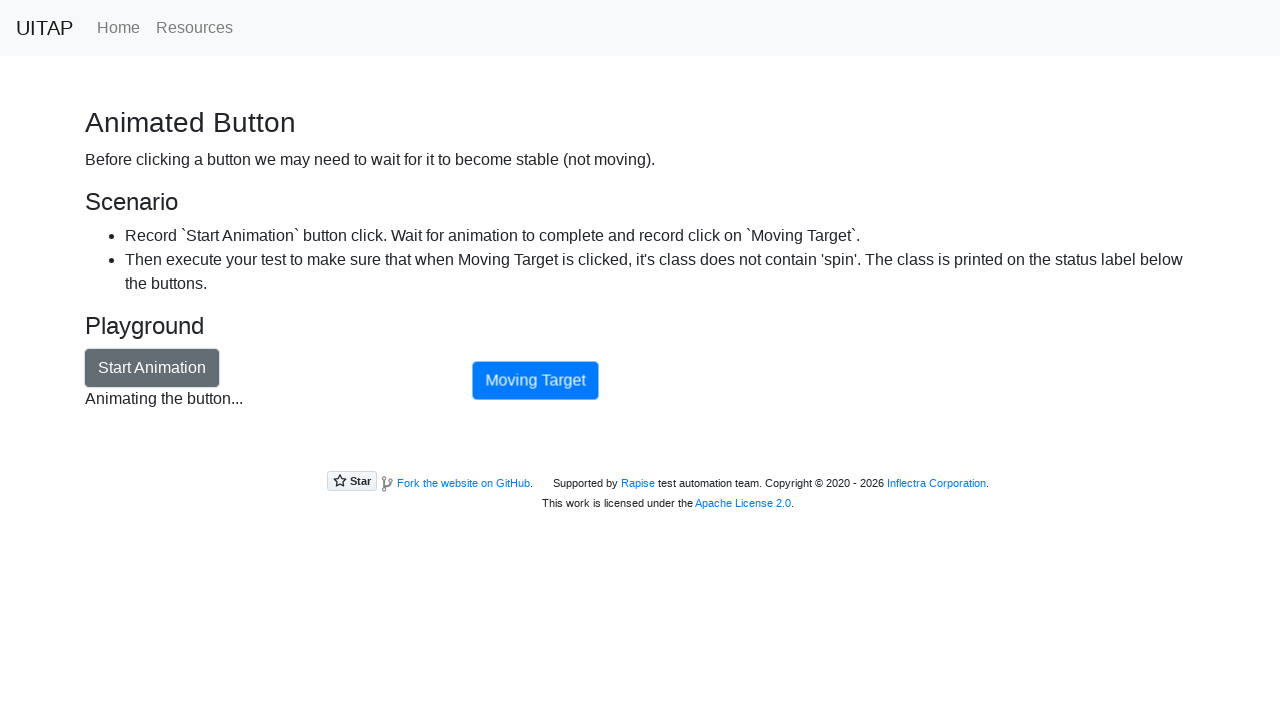

Waited 5 seconds for animation to complete
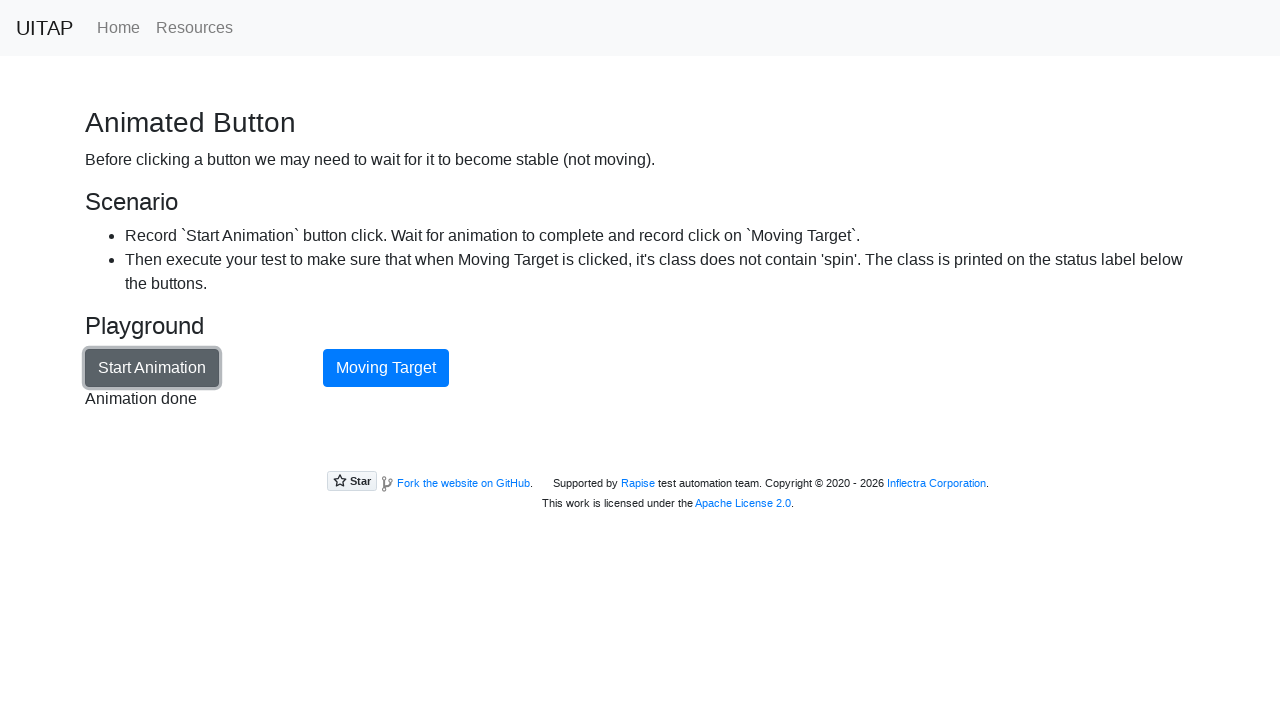

Clicked the 'Moving Target' button after animation completed at (386, 368) on button >> internal:has-text="Moving Target"i
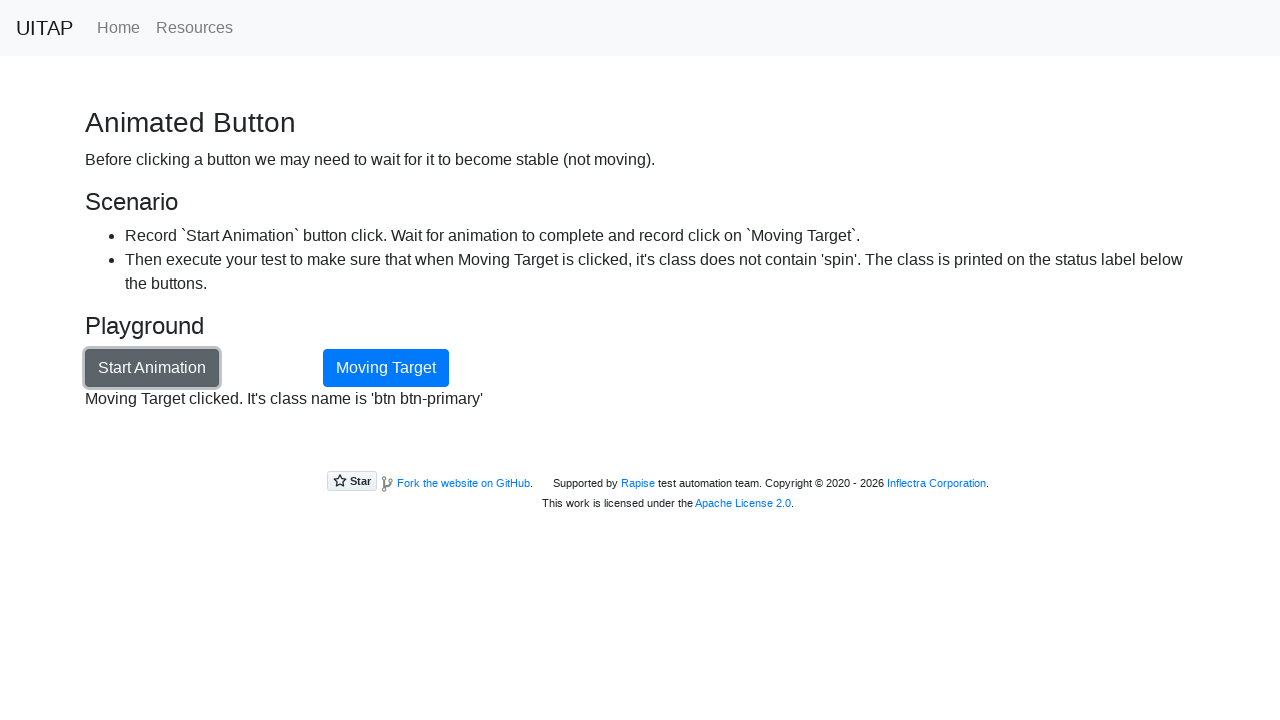

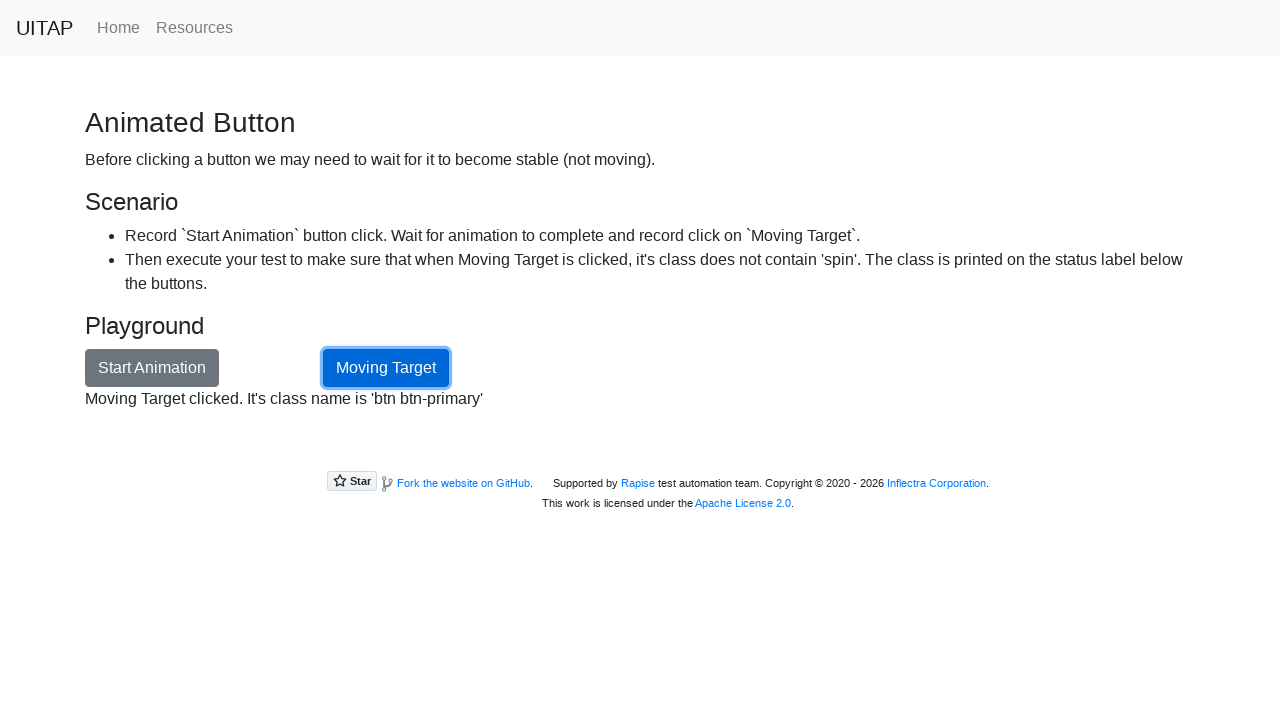